Navigates to a blog post and clicks through all links found within paragraph tags sequentially

Starting URL: https://www.cnblogs.com/louyifei0824/p/9965557.html

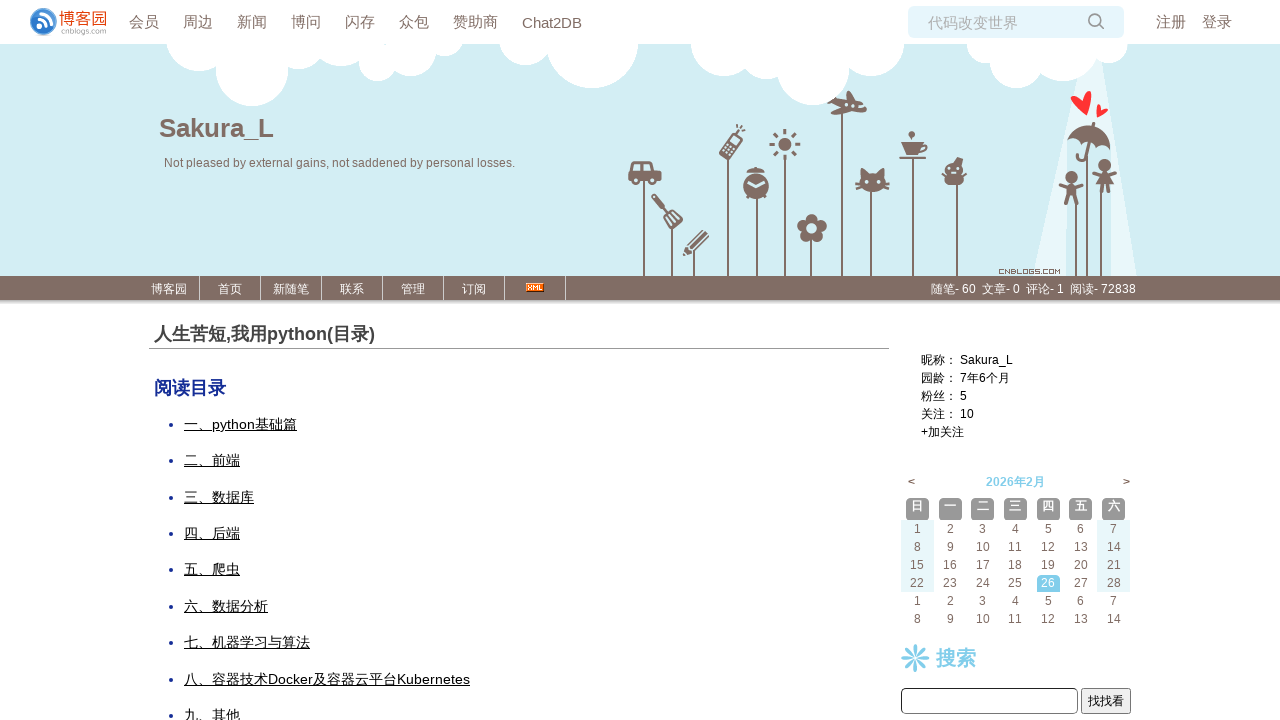

Navigated to blog post URL
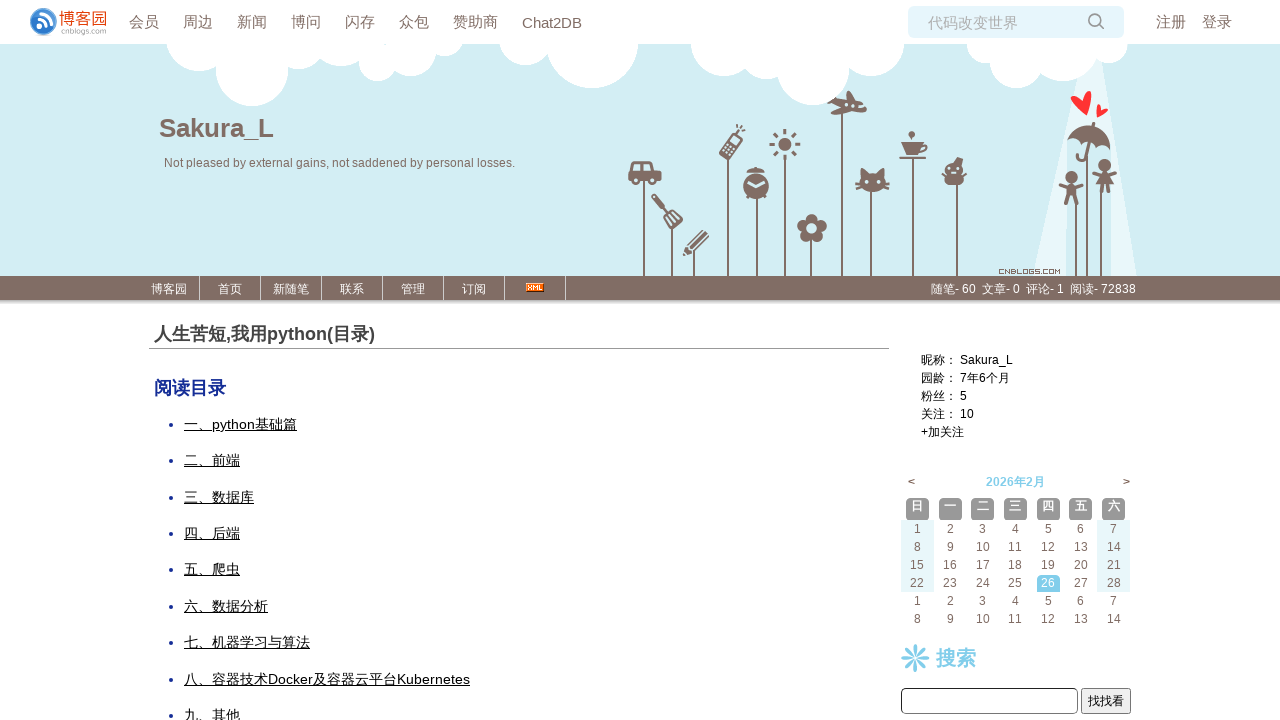

Found all links within paragraph tags
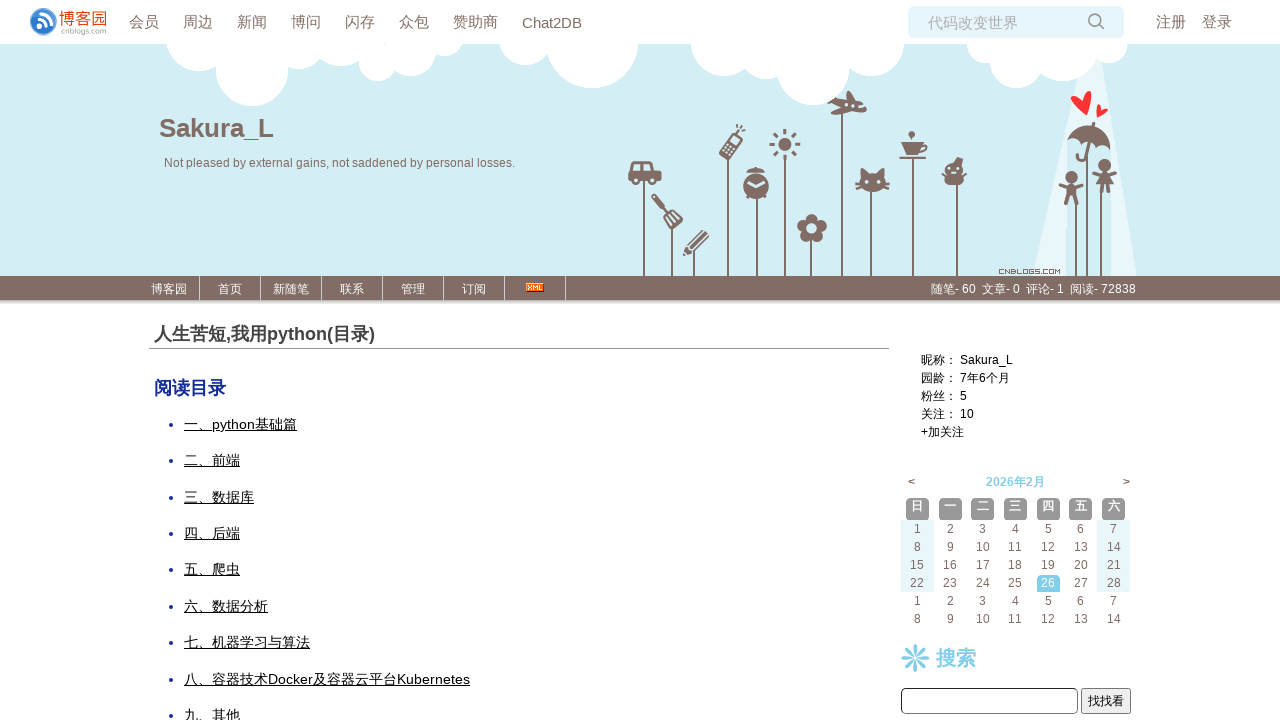

Clicked link 1 from paragraph tags
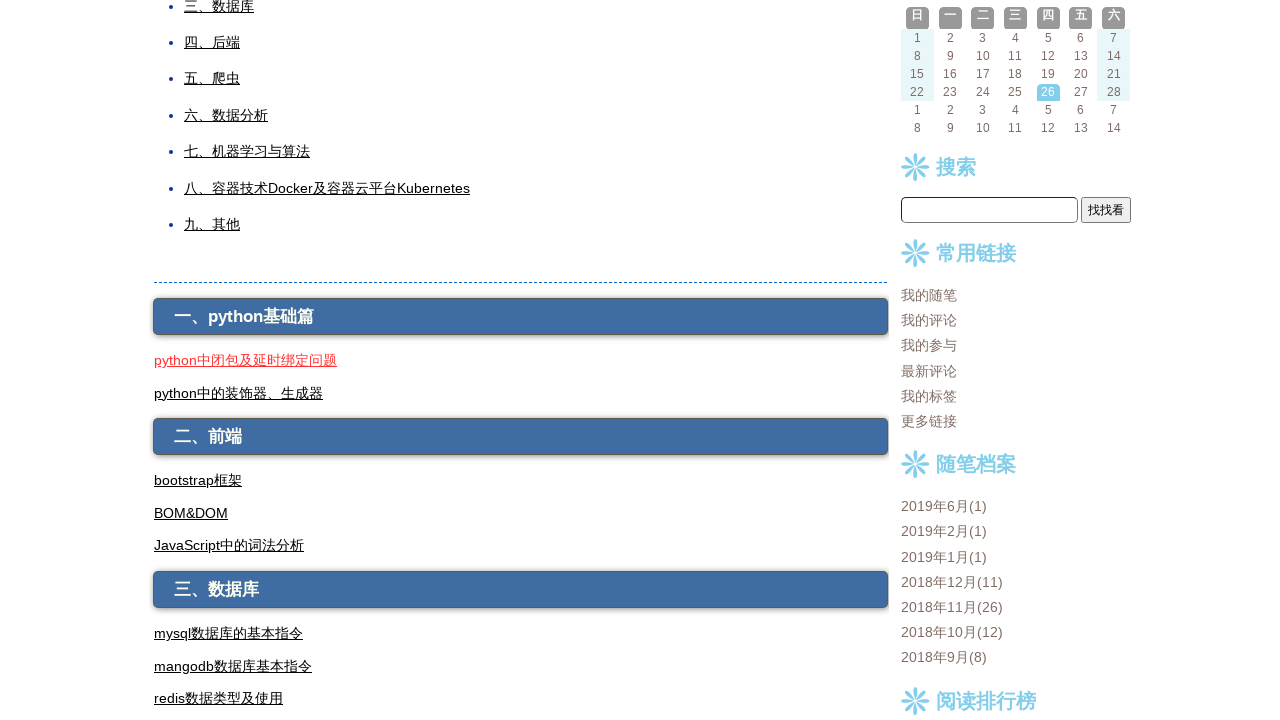

Navigated back after clicking link 1
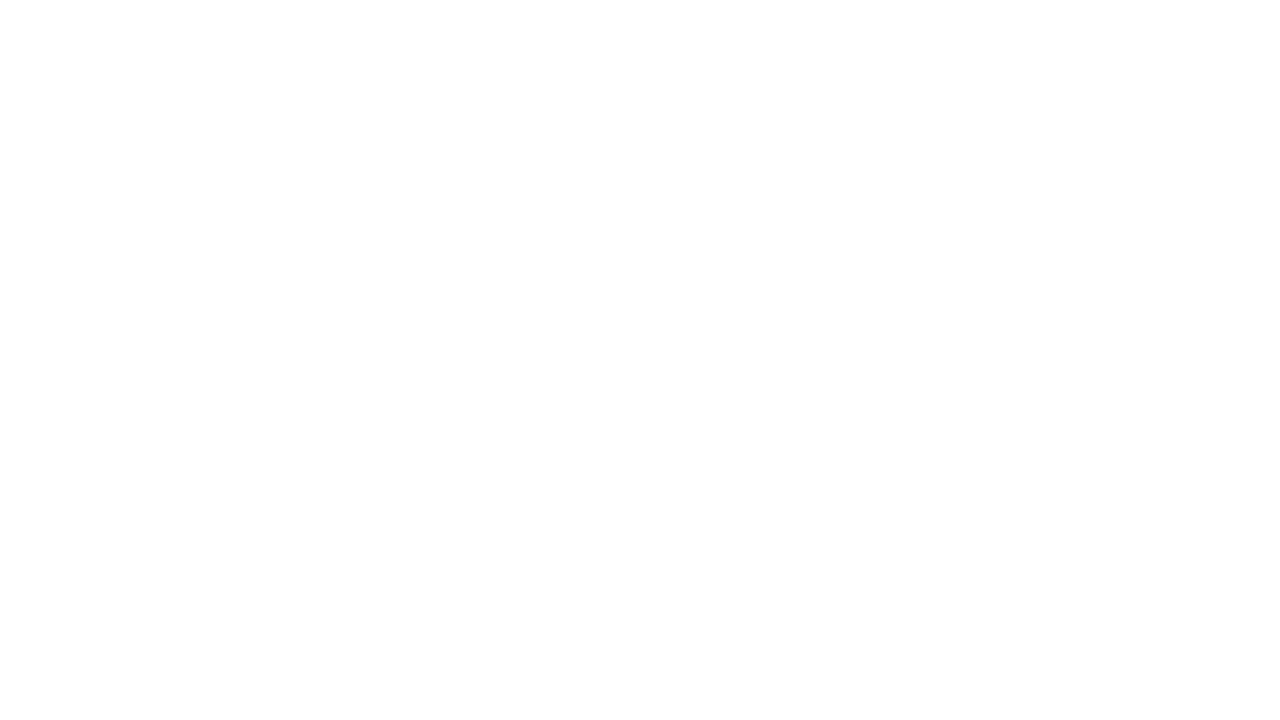

Re-queried links after navigation
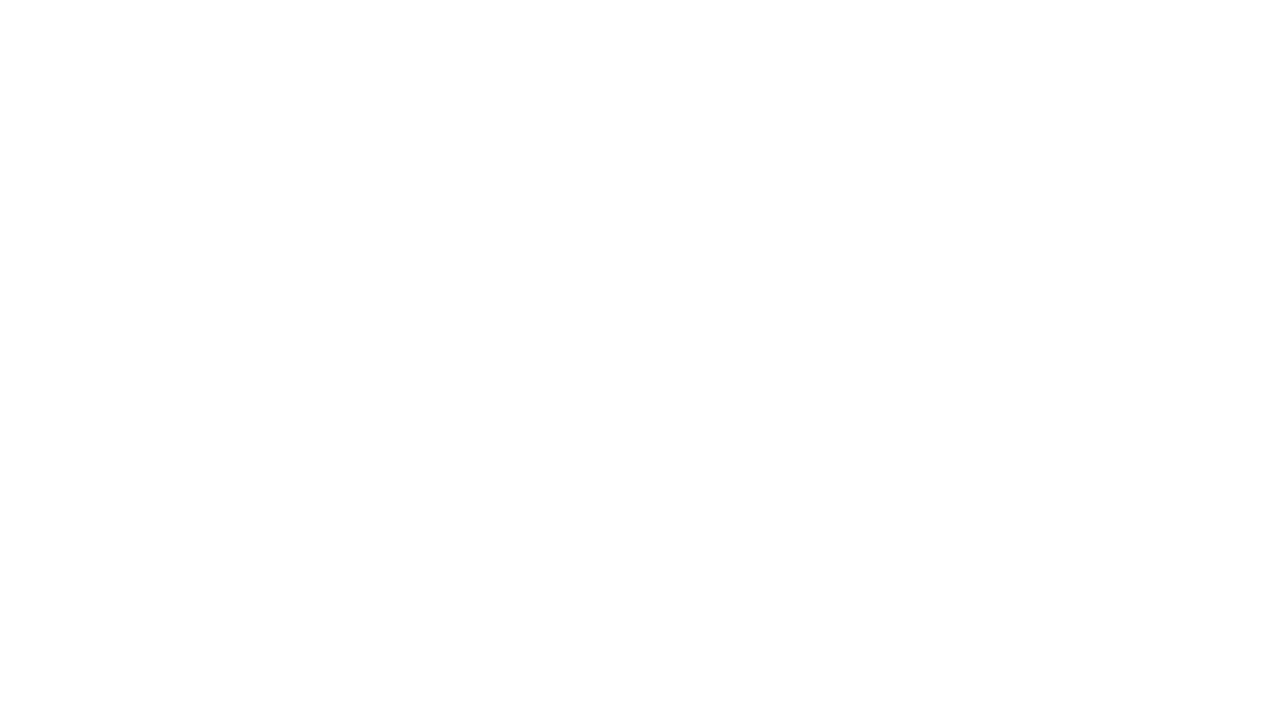

Skipped link 2 - not clickable
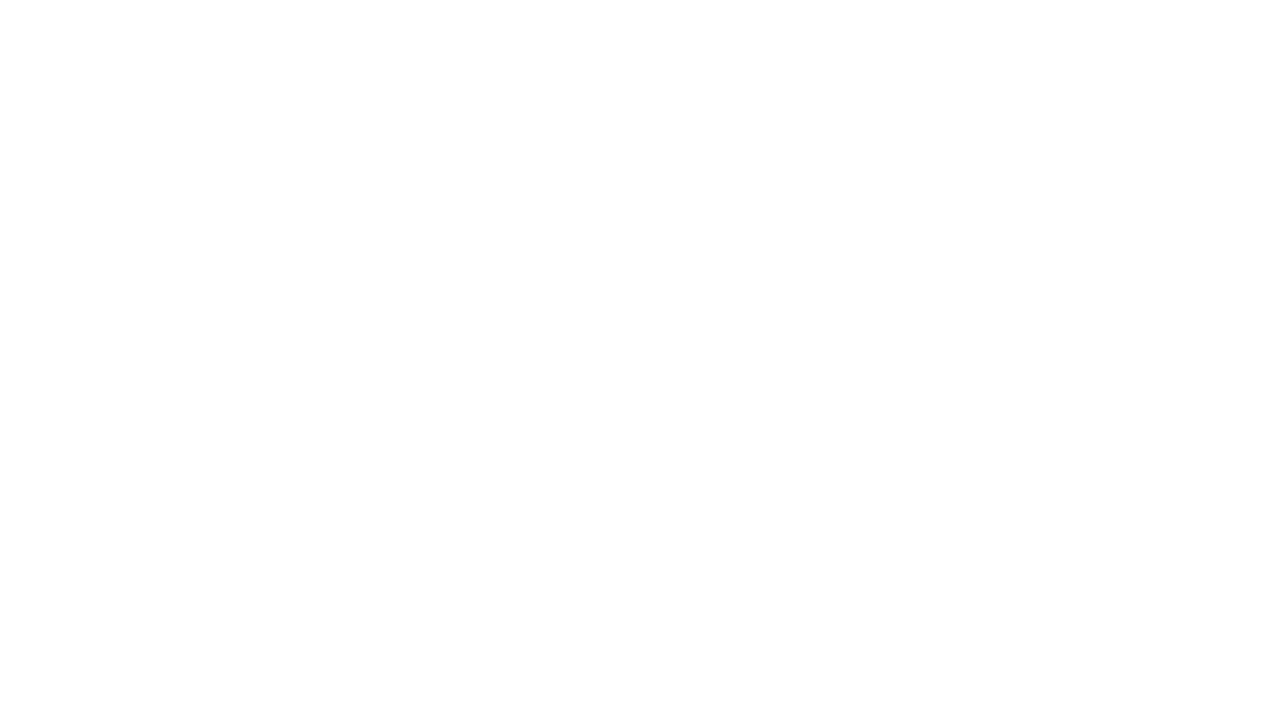

Skipped link 3 - not clickable
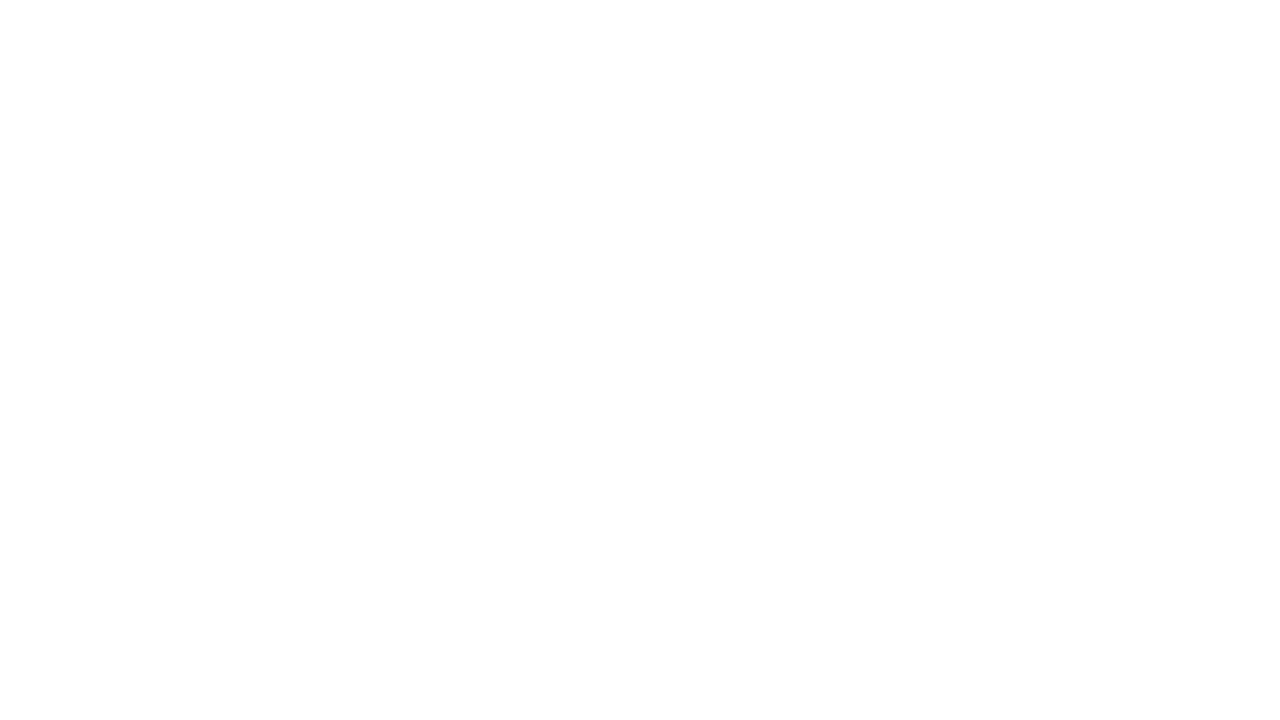

Skipped link 4 - not clickable
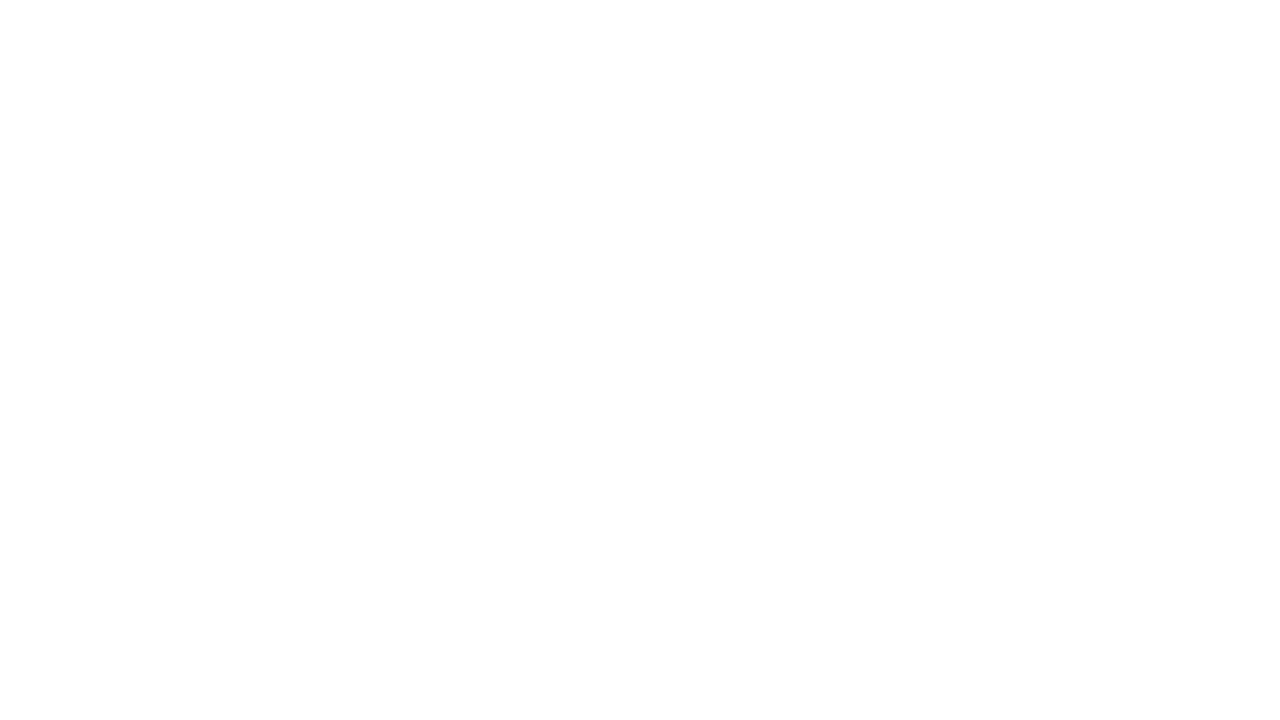

Skipped link 5 - not clickable
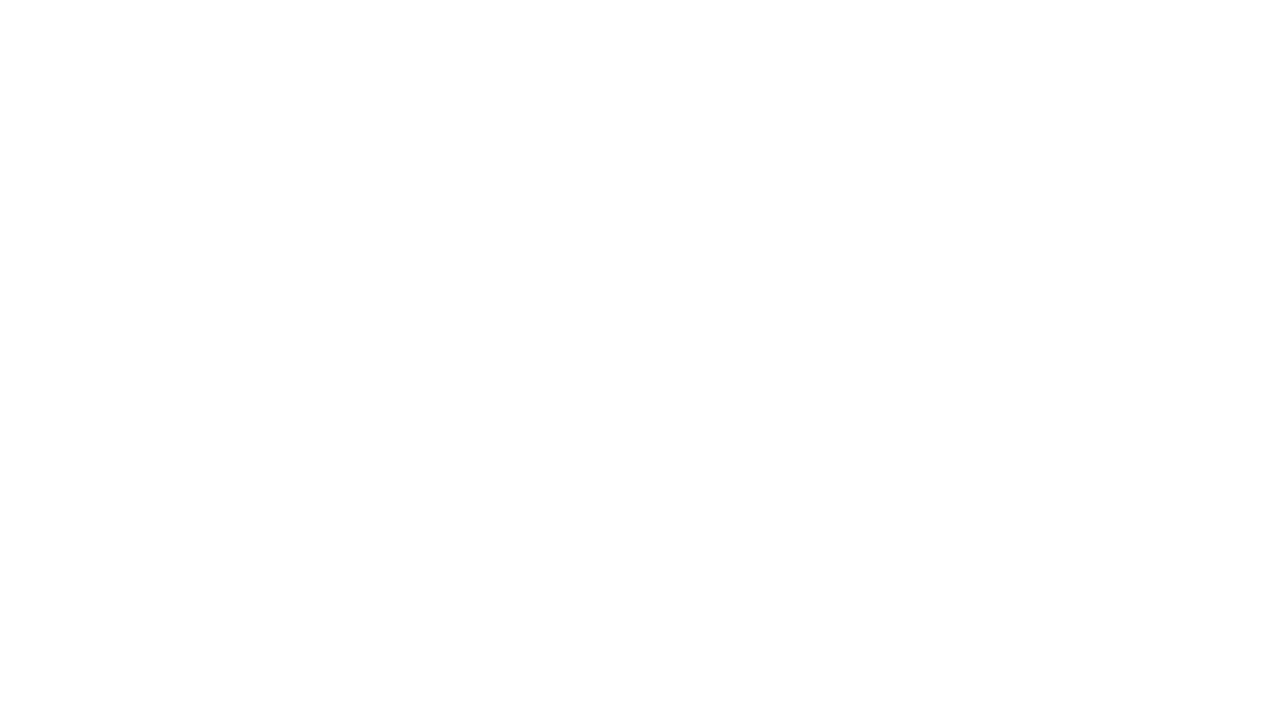

Skipped link 6 - not clickable
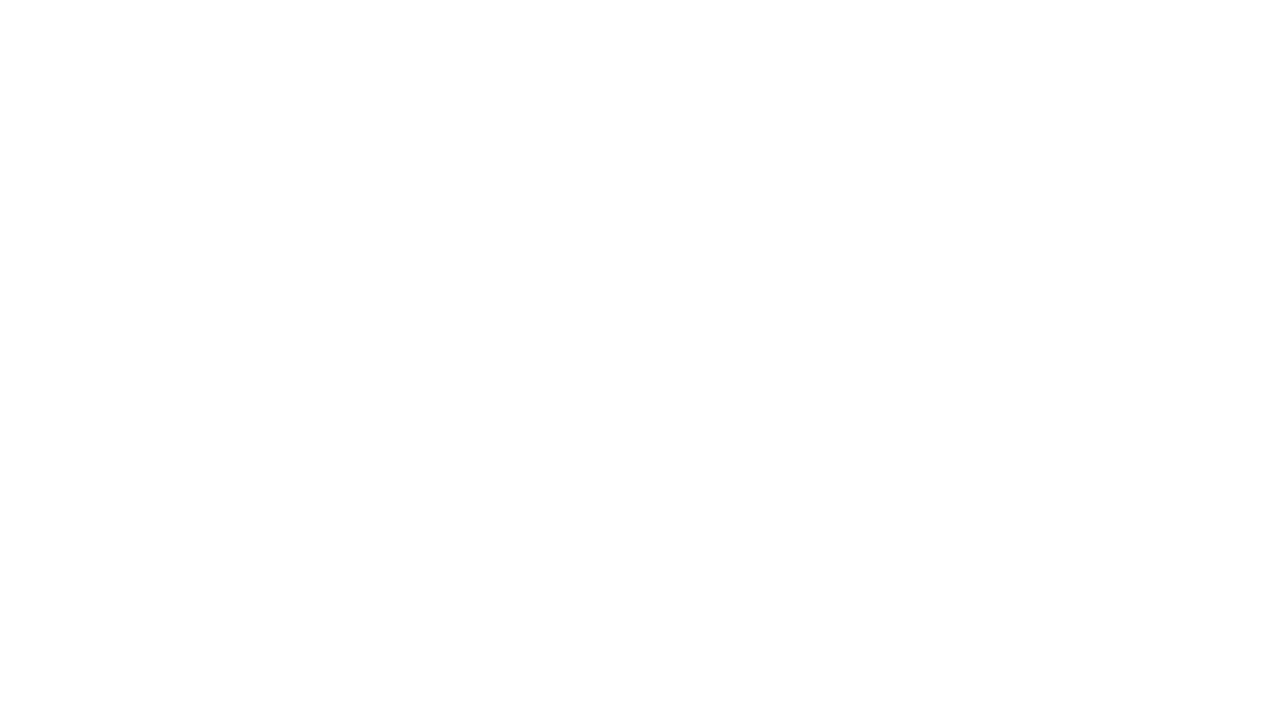

Skipped link 7 - not clickable
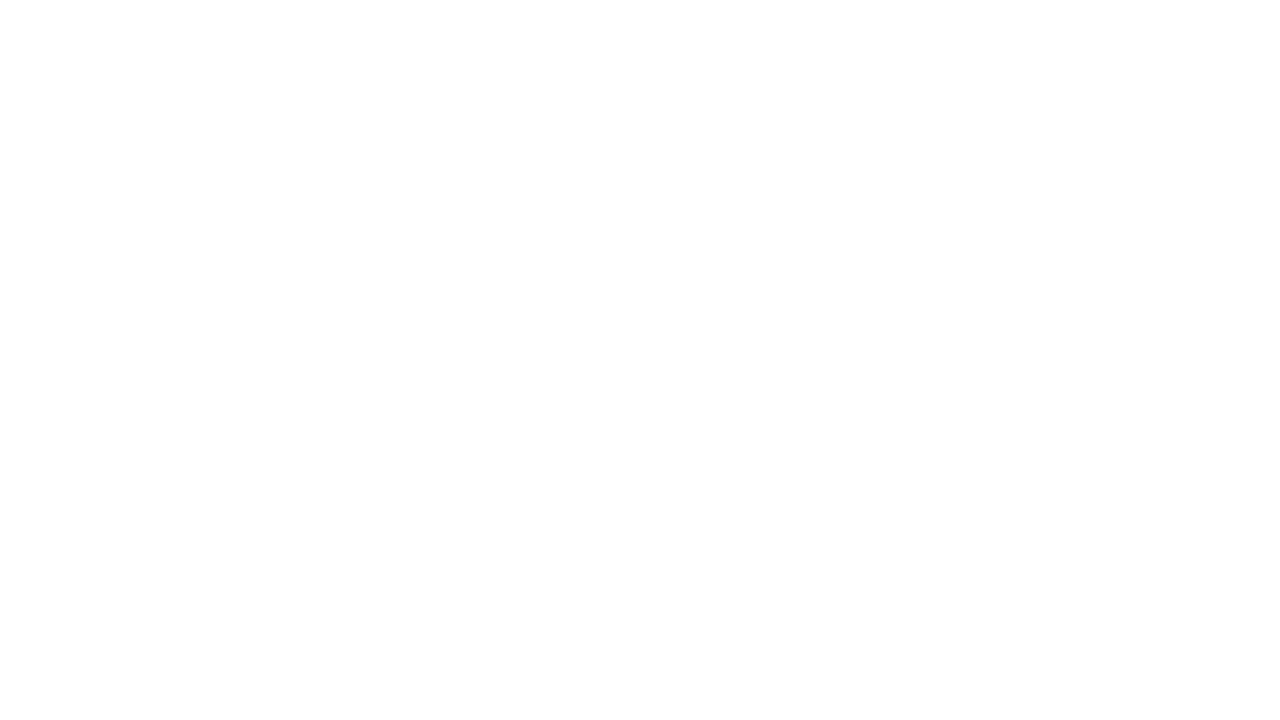

Skipped link 8 - not clickable
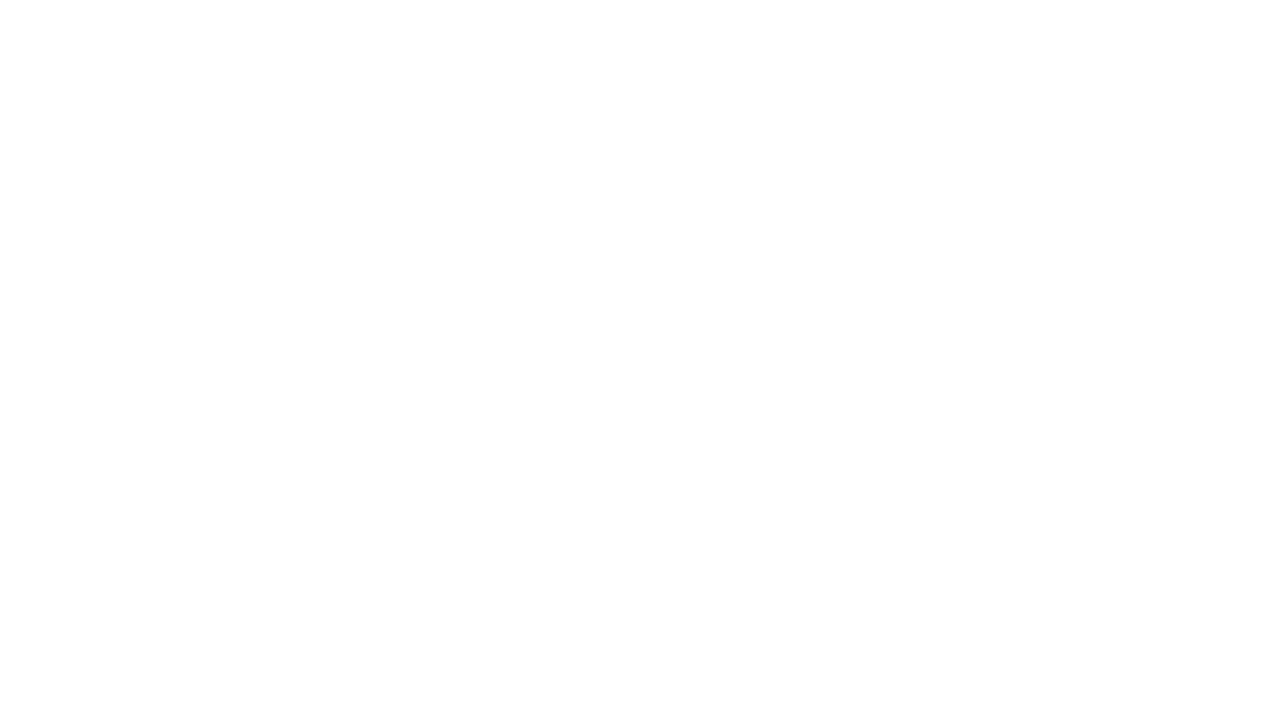

Skipped link 9 - not clickable
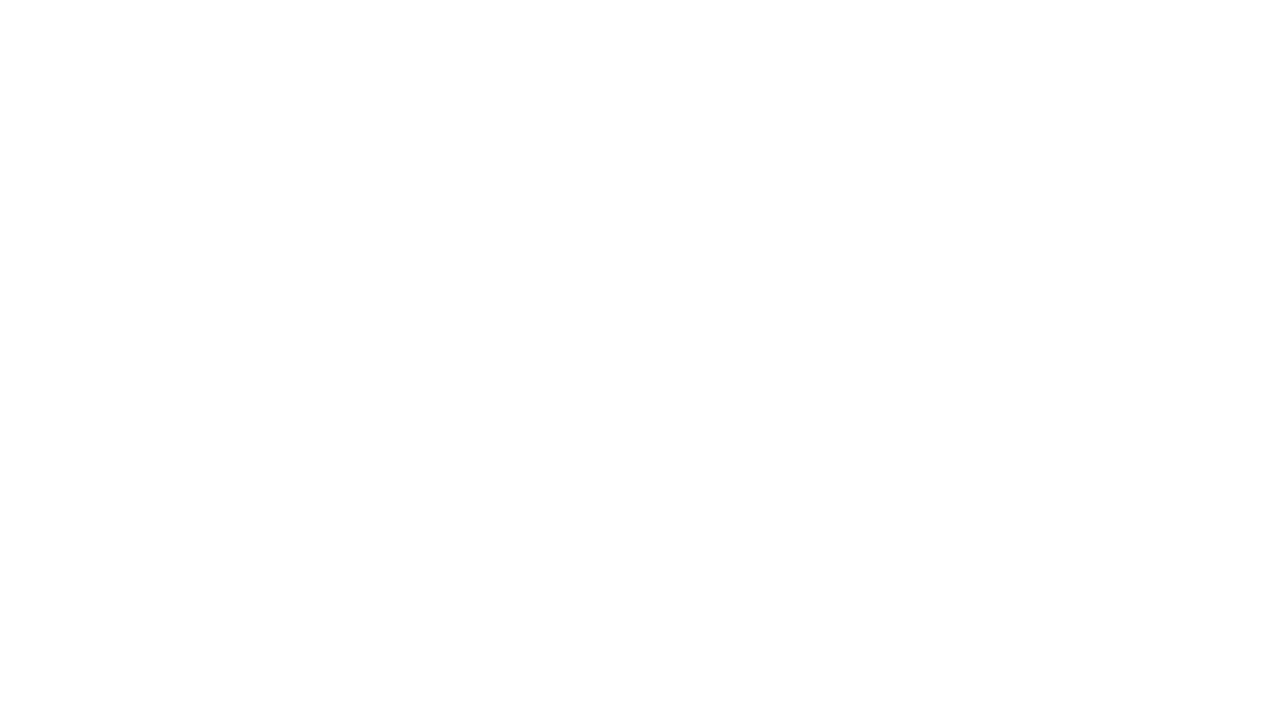

Skipped link 10 - not clickable
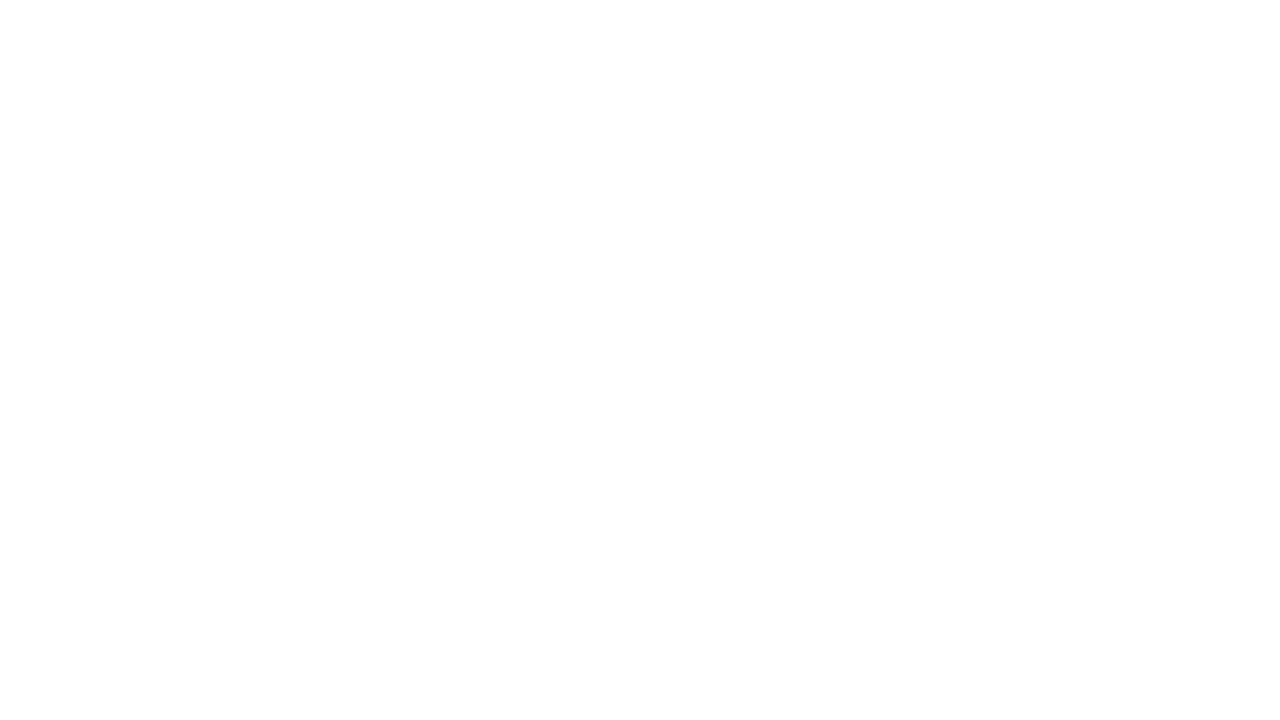

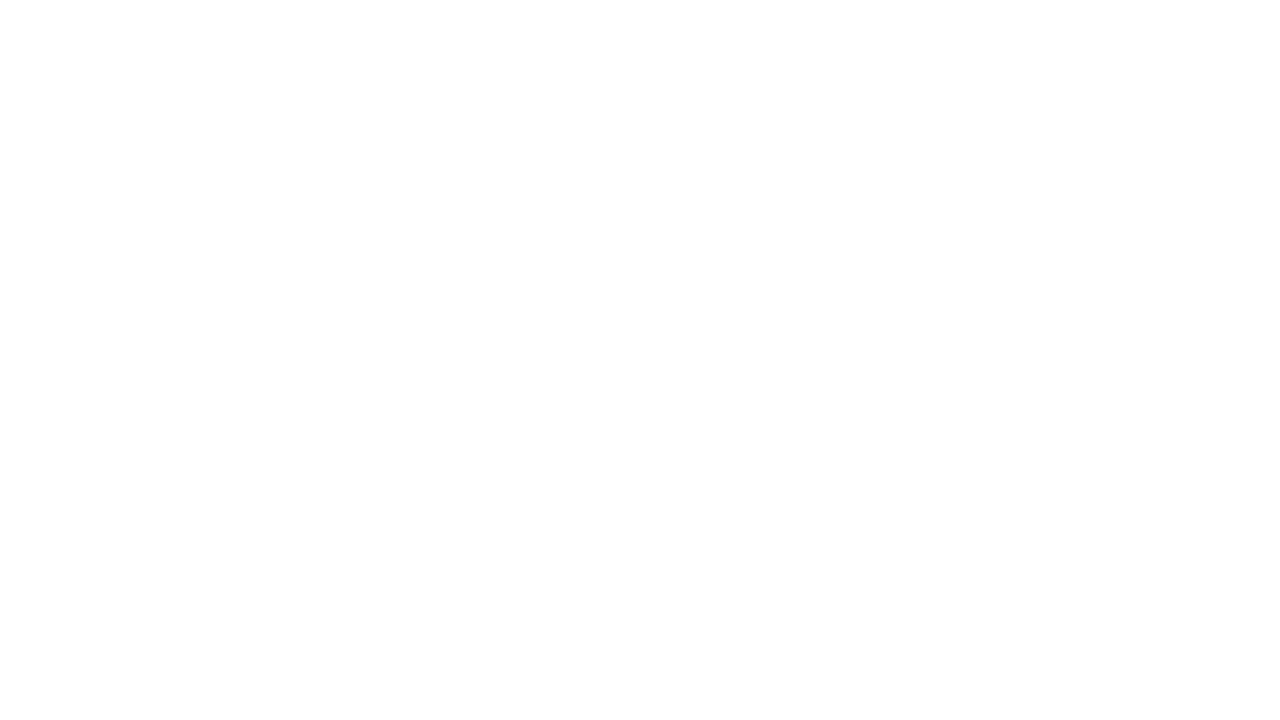